Navigates to the About Us page by clicking the link and verifies the page title changes to "About Training Support"

Starting URL: https://training-support.net

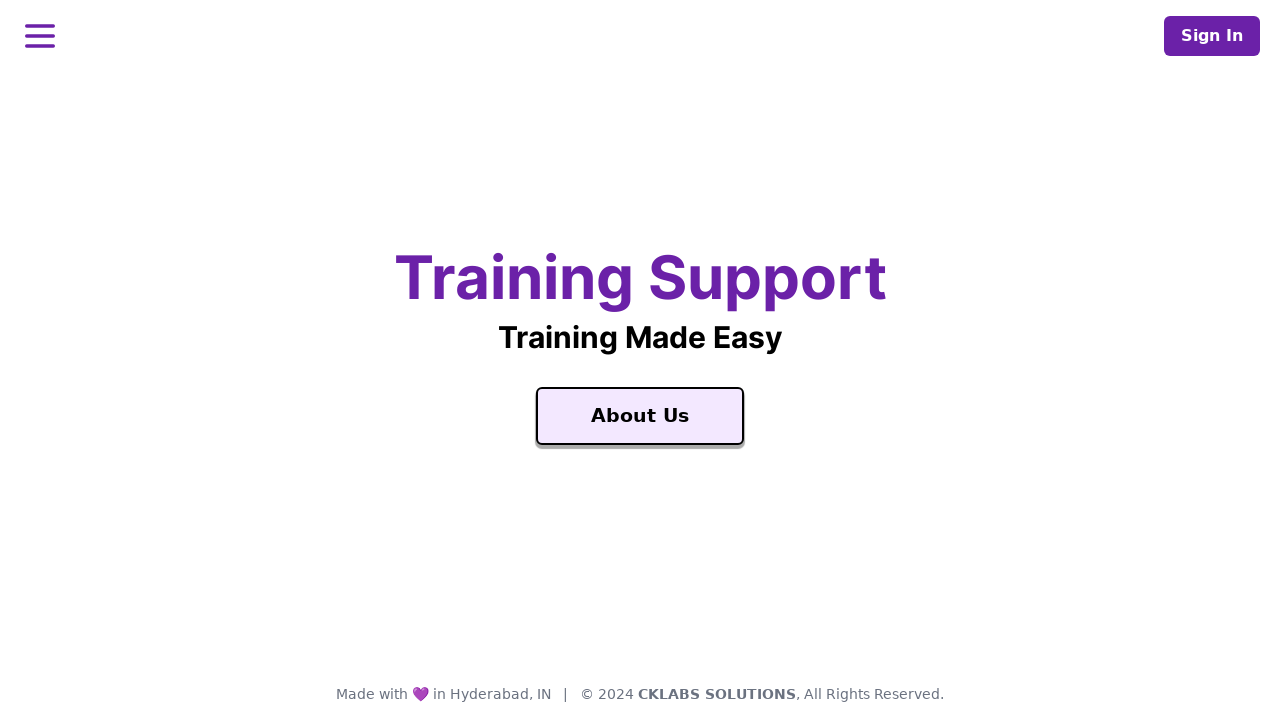

Navigated to https://training-support.net
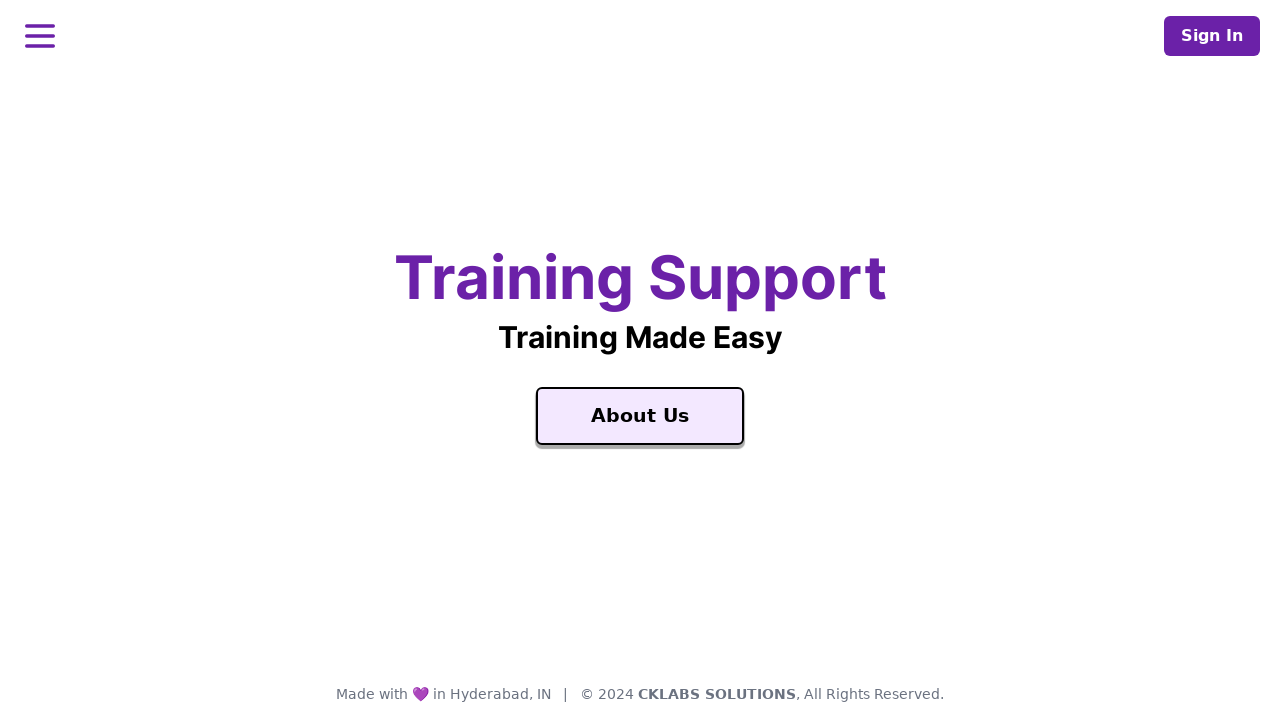

Clicked on the 'About Us' link at (640, 416) on a:text('About Us')
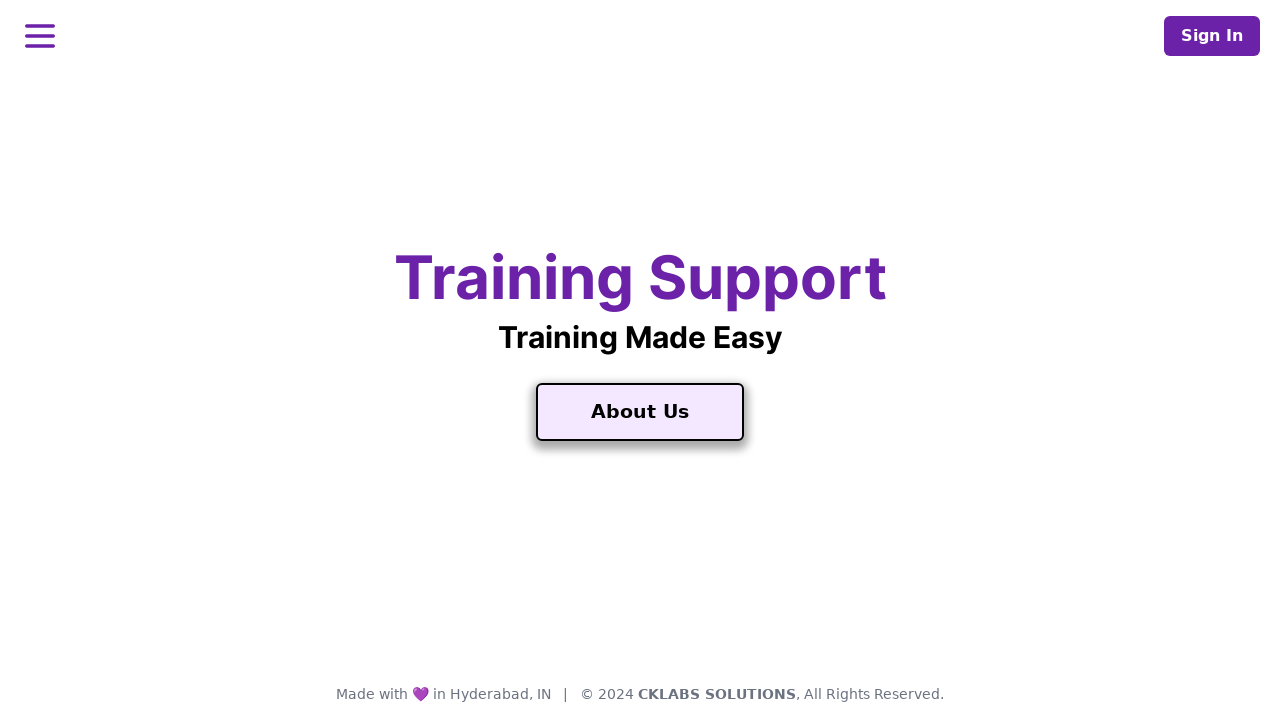

Waited for page to load (domcontentloaded)
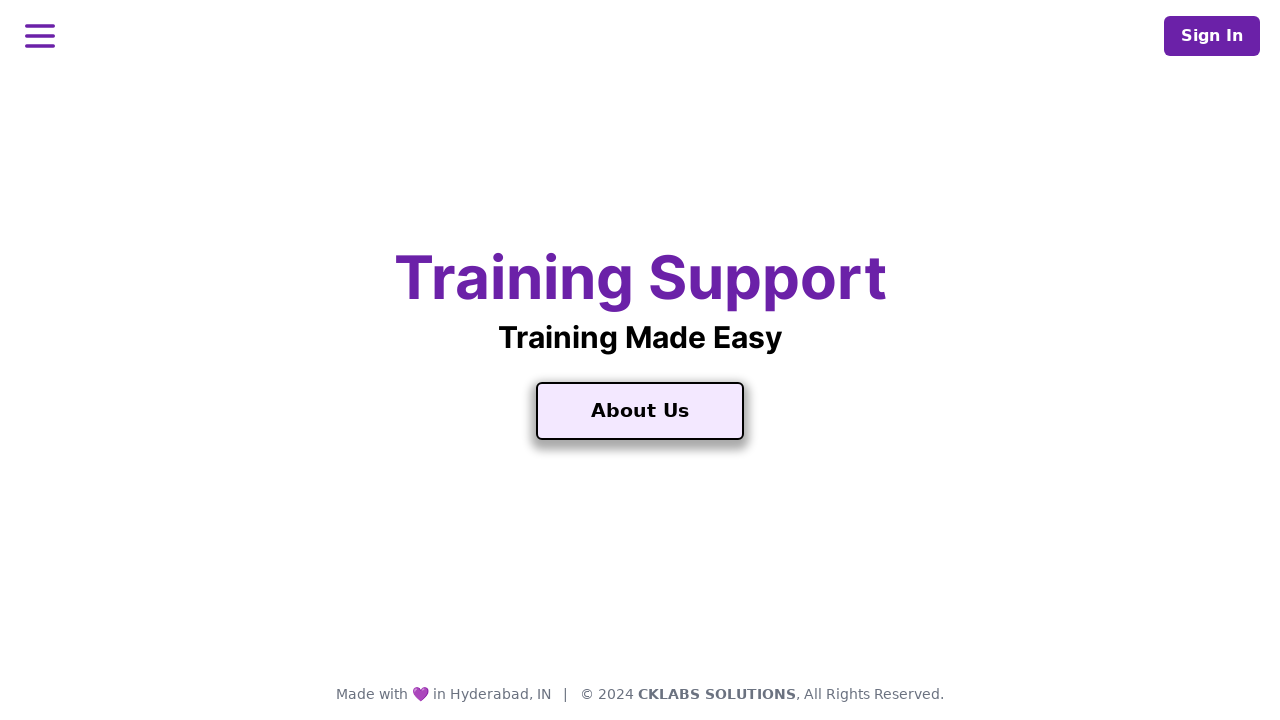

Verified page title changed to 'About Training Support'
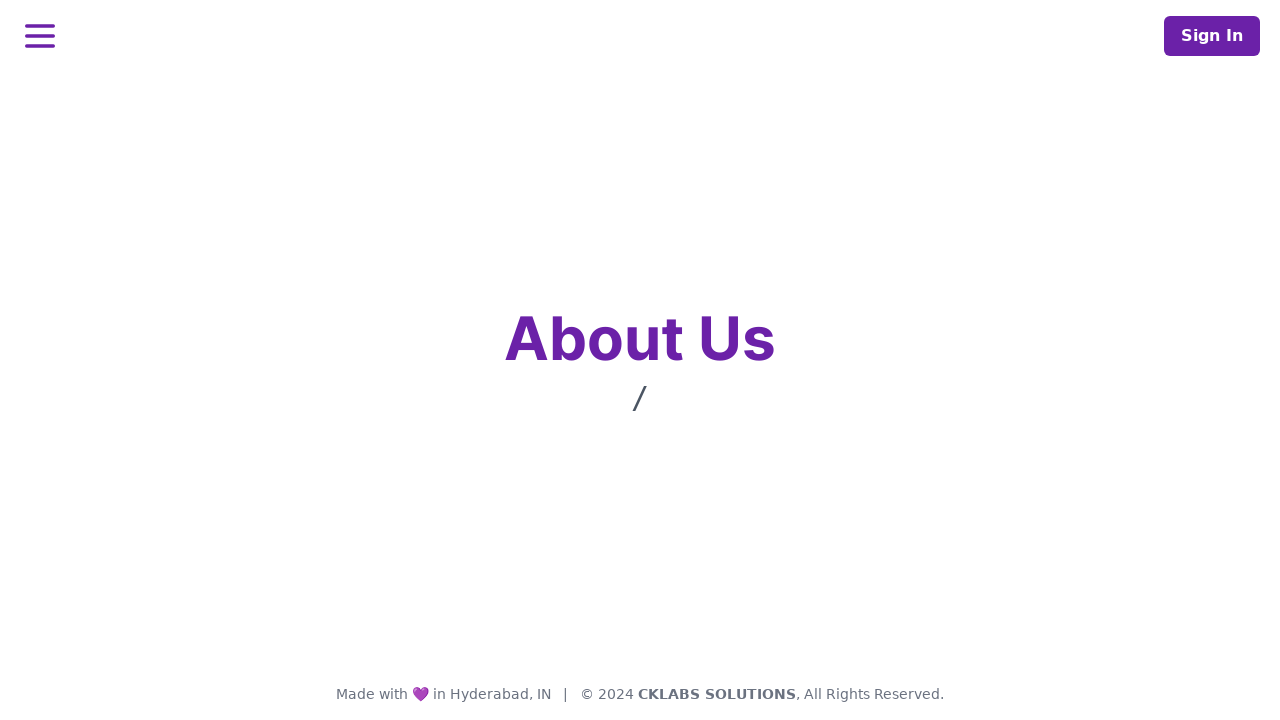

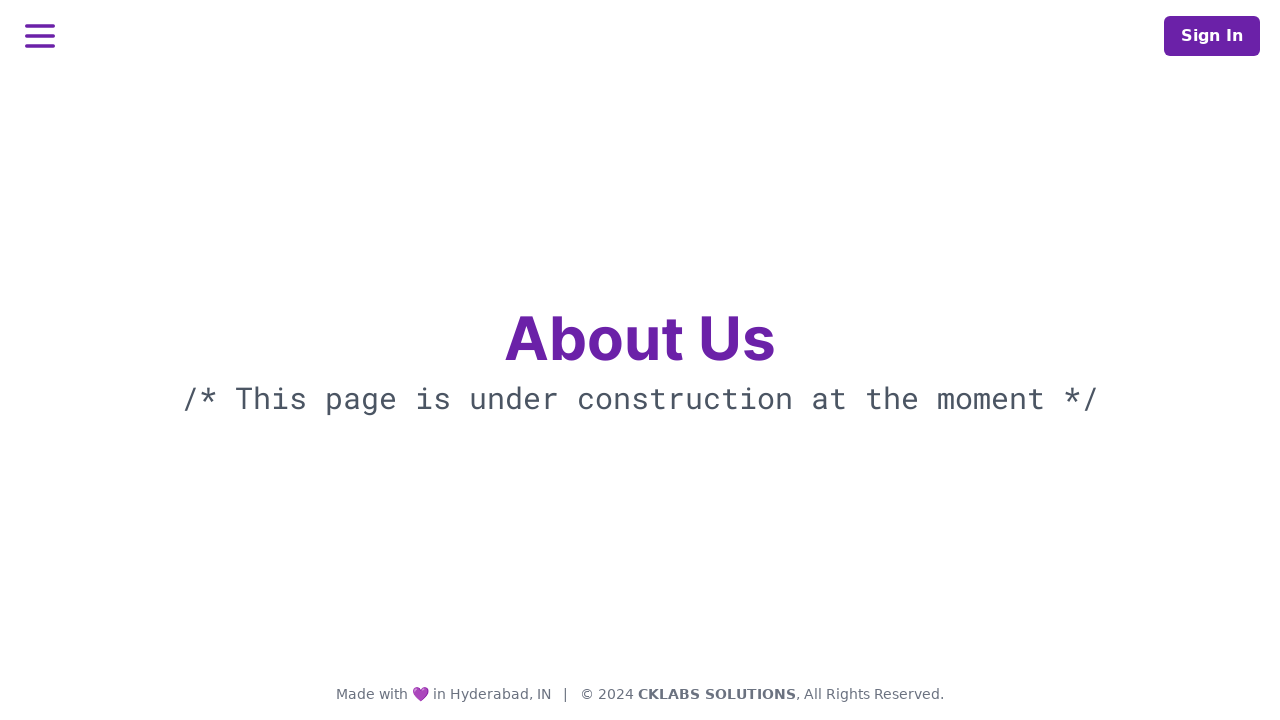